Tests browser navigation actions (back and forward) by clicking through multiple pages and verifying page titles at each step

Starting URL: http://antoniotrindade.com.br/treinoautomacao

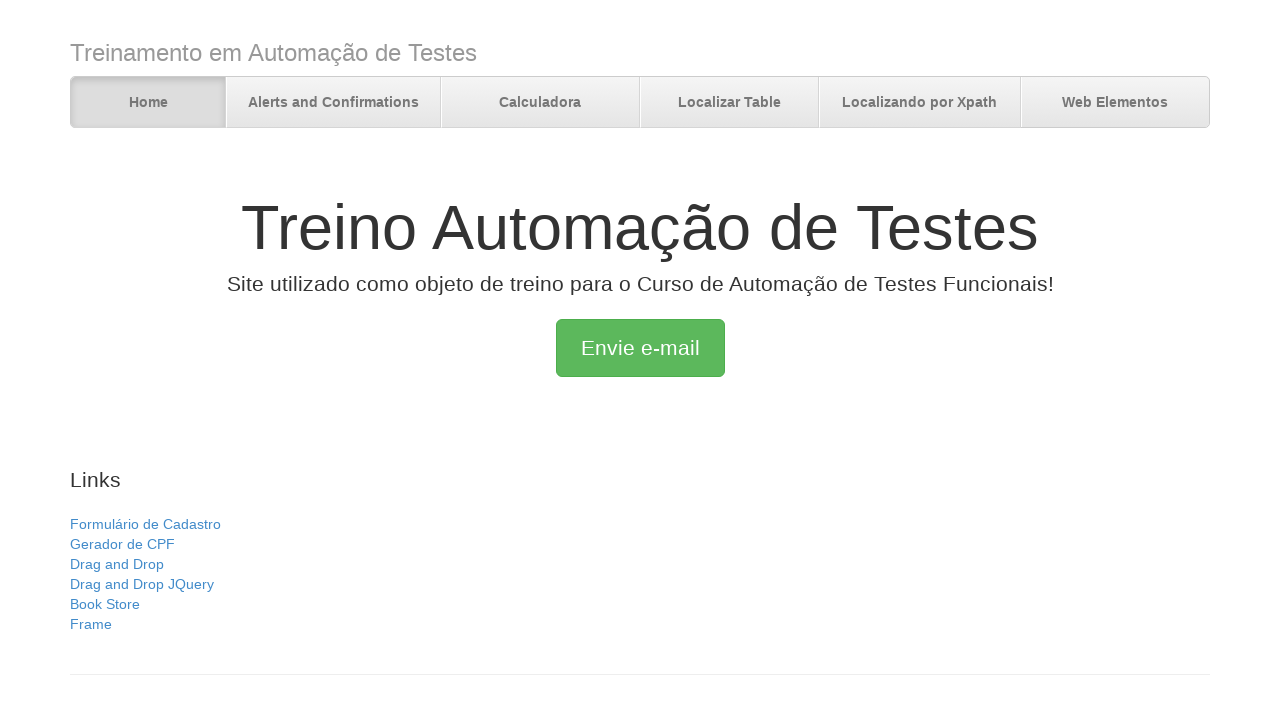

Verified initial page title is 'Treino Automação de Testes'
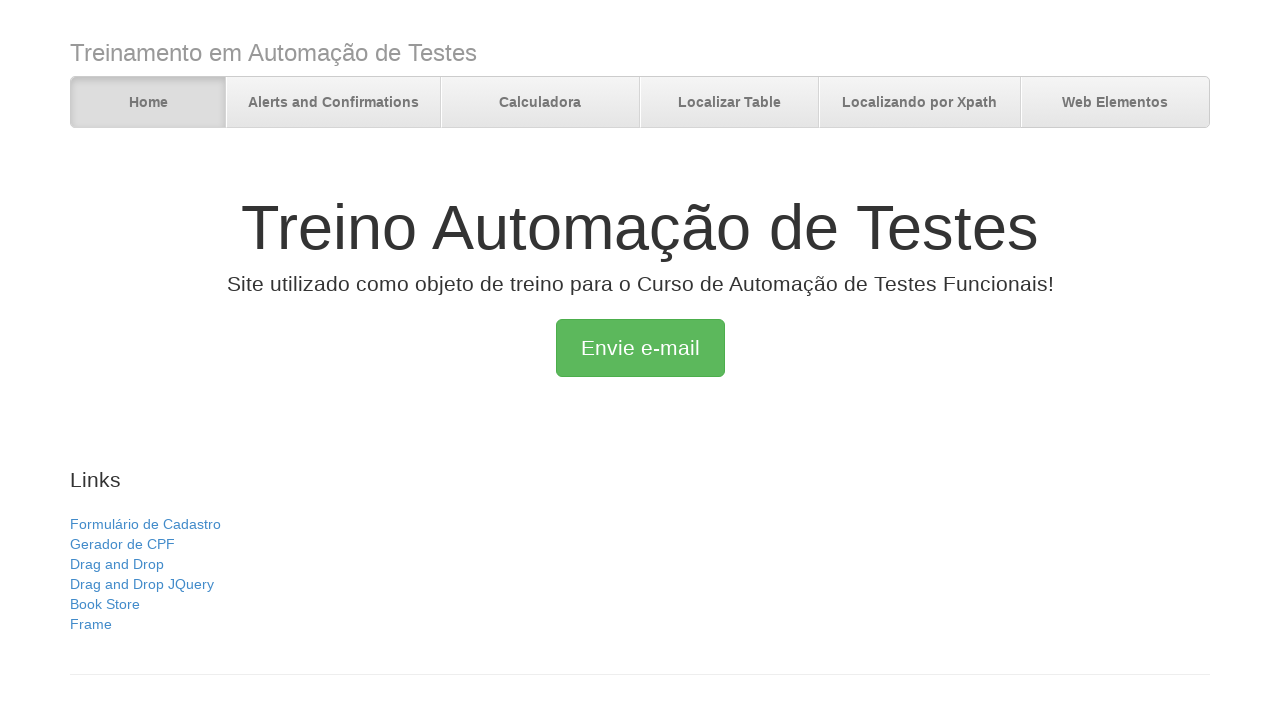

Clicked on Calculadora link at (540, 103) on text=Calculadora
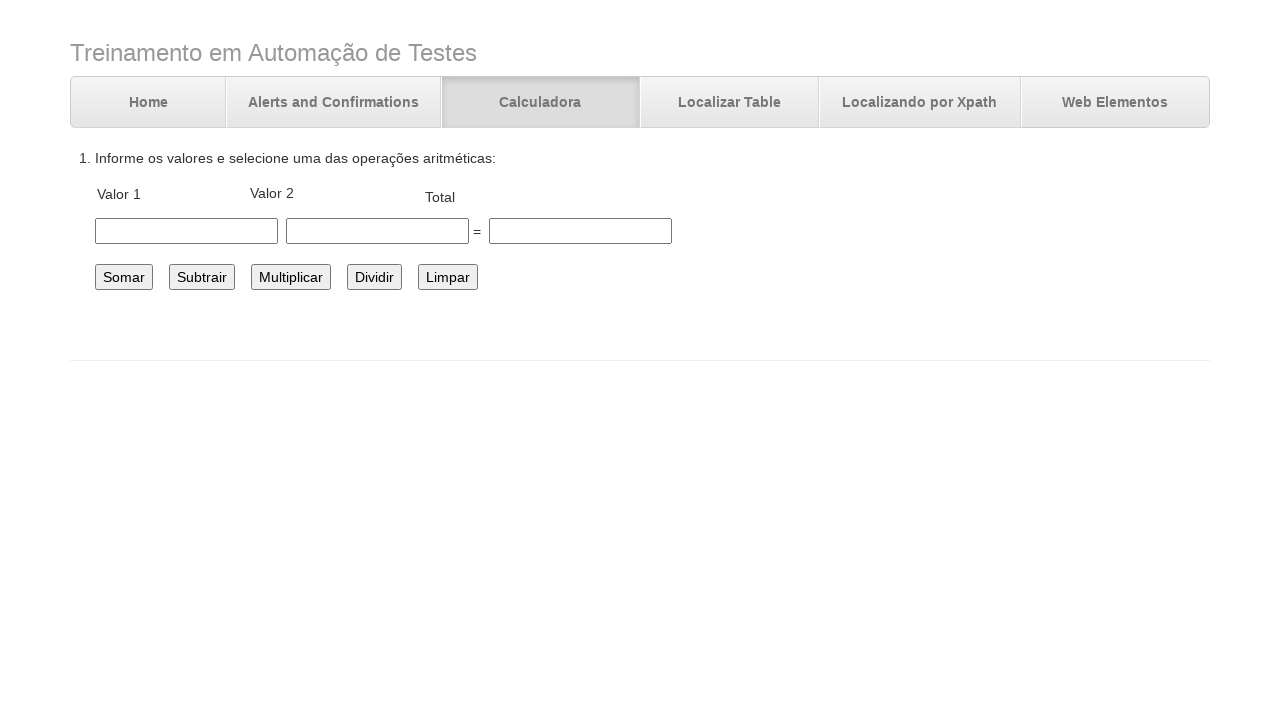

Waited for Calculadora page to load (domcontentloaded)
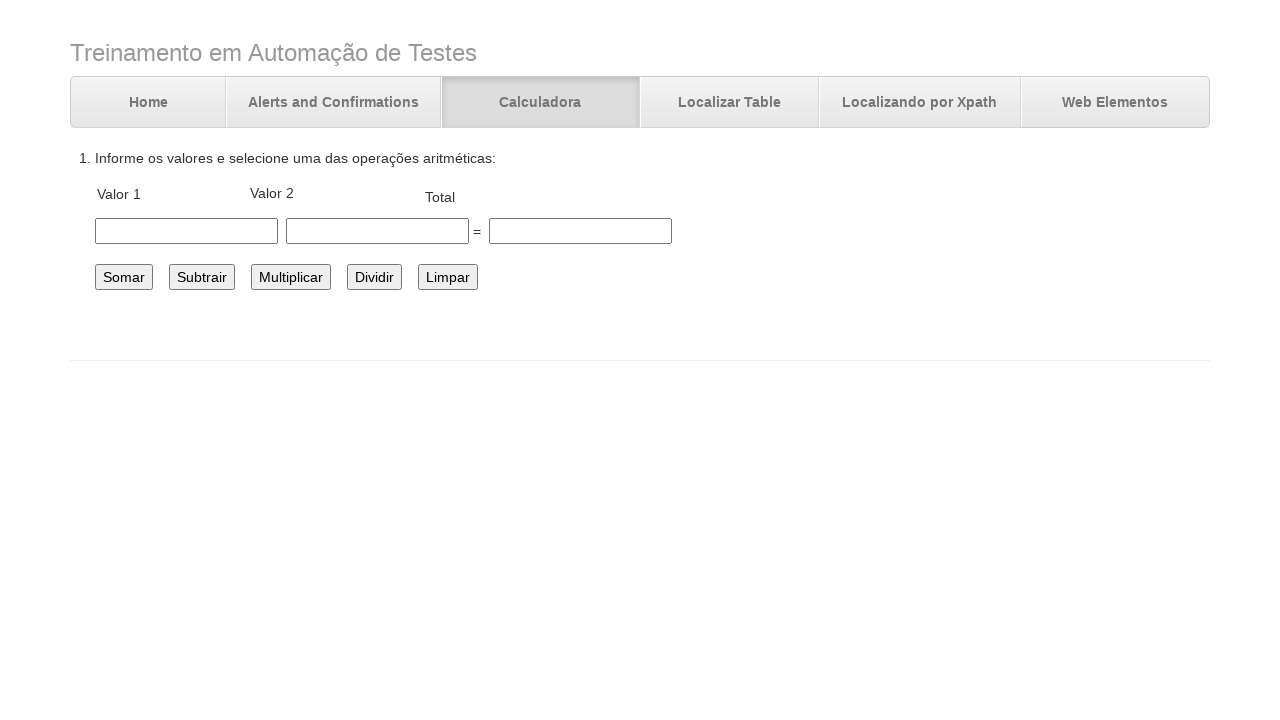

Verified Calculadora page title is 'Desafio Automação Cálculos'
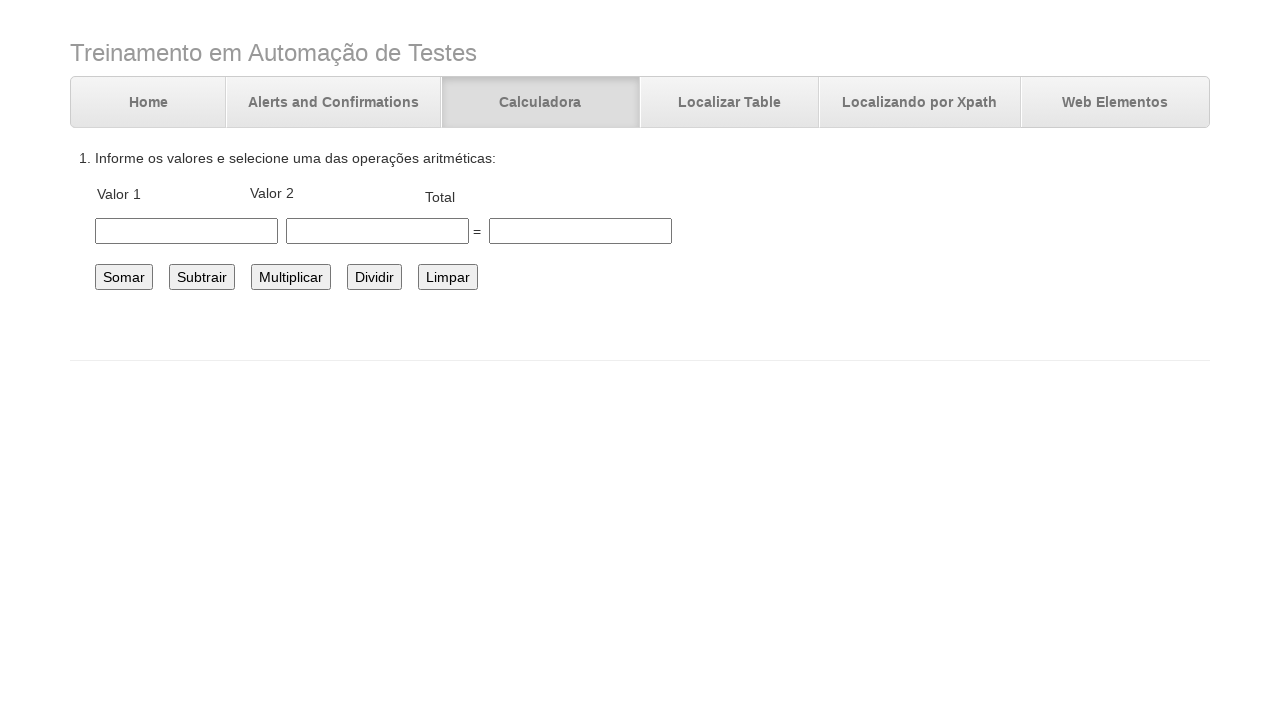

Clicked on Localizar Table link at (730, 103) on text=Localizar Table
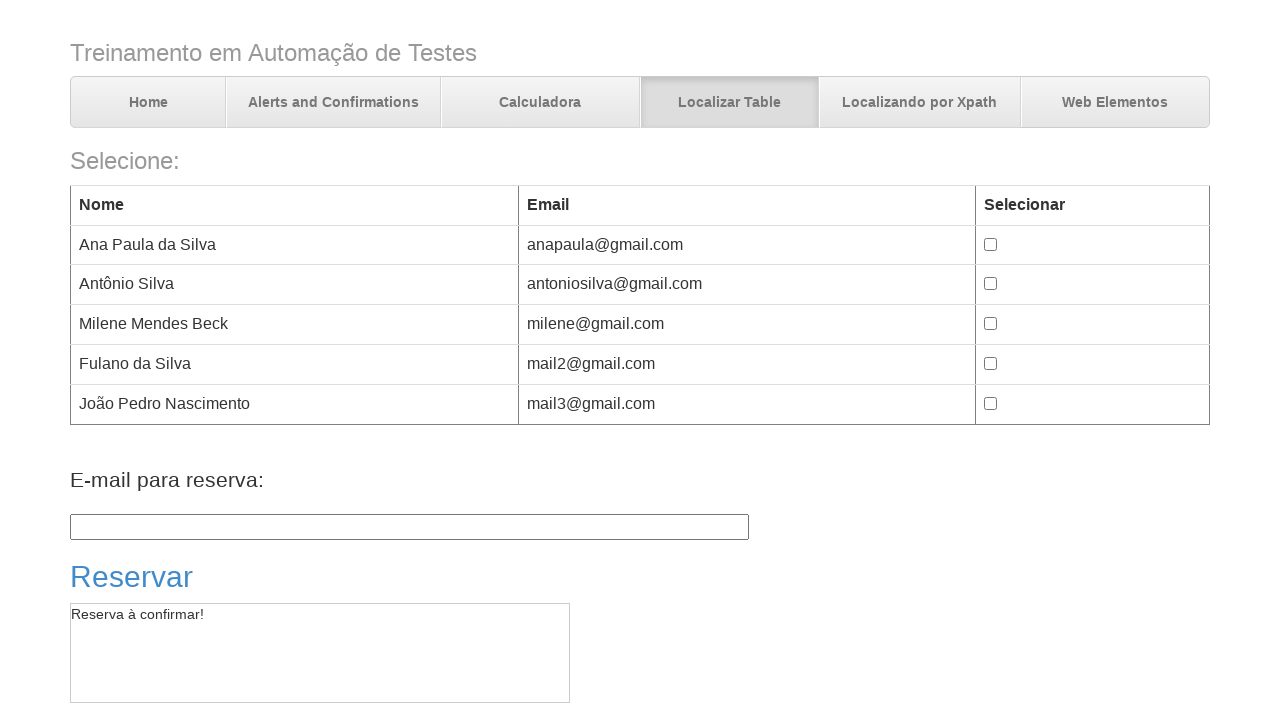

Waited for Tables page to load (domcontentloaded)
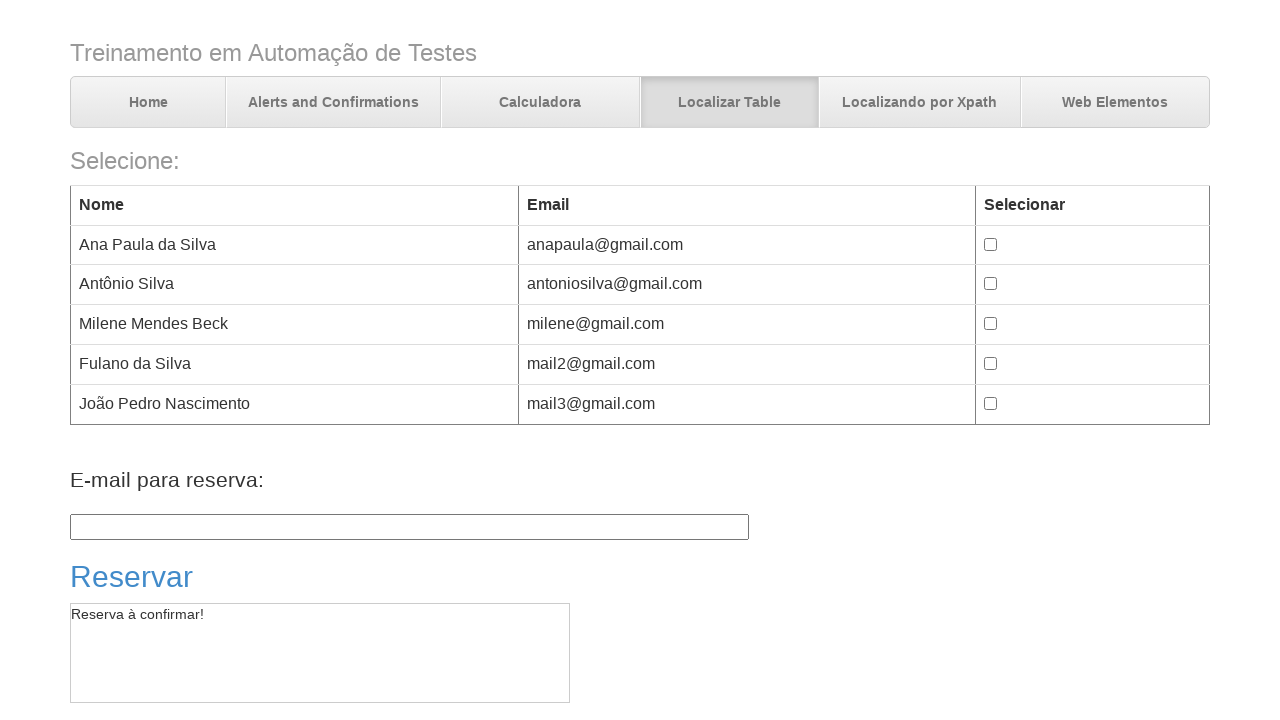

Verified Tables page title is 'Trabalhando com tables'
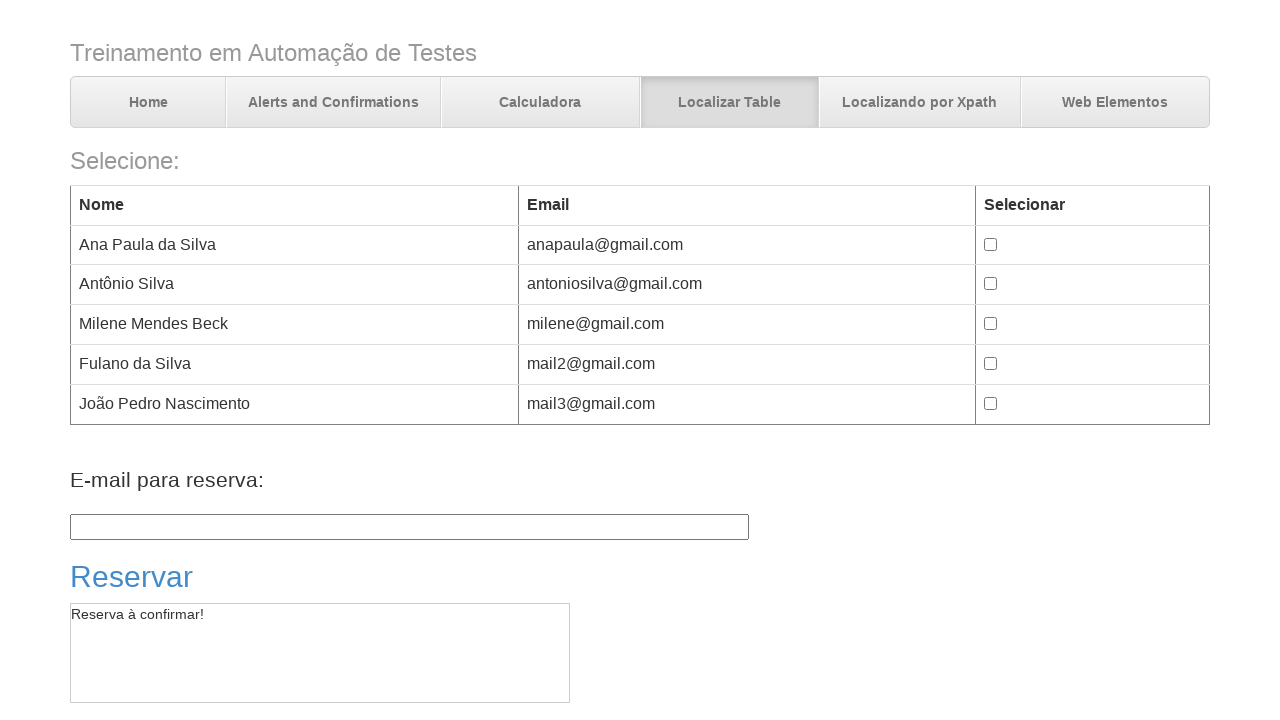

Navigated back to Calculadora page
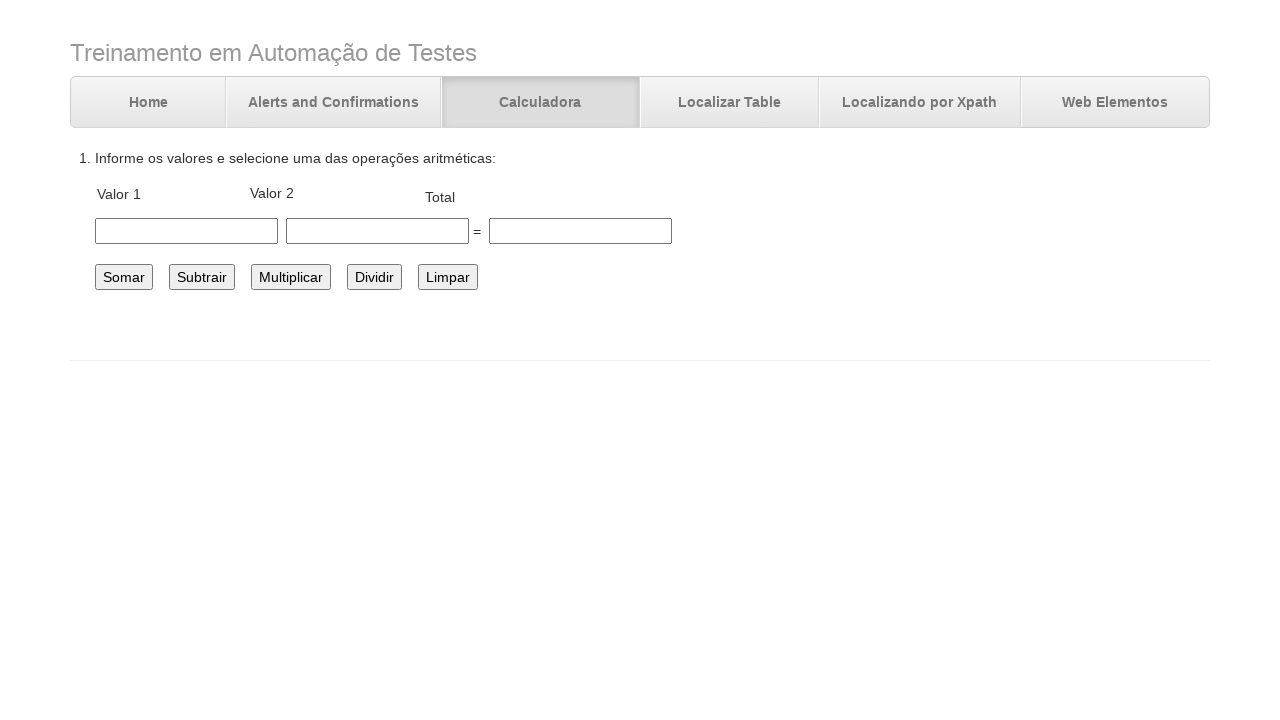

Waited for Calculadora page to load after back navigation (domcontentloaded)
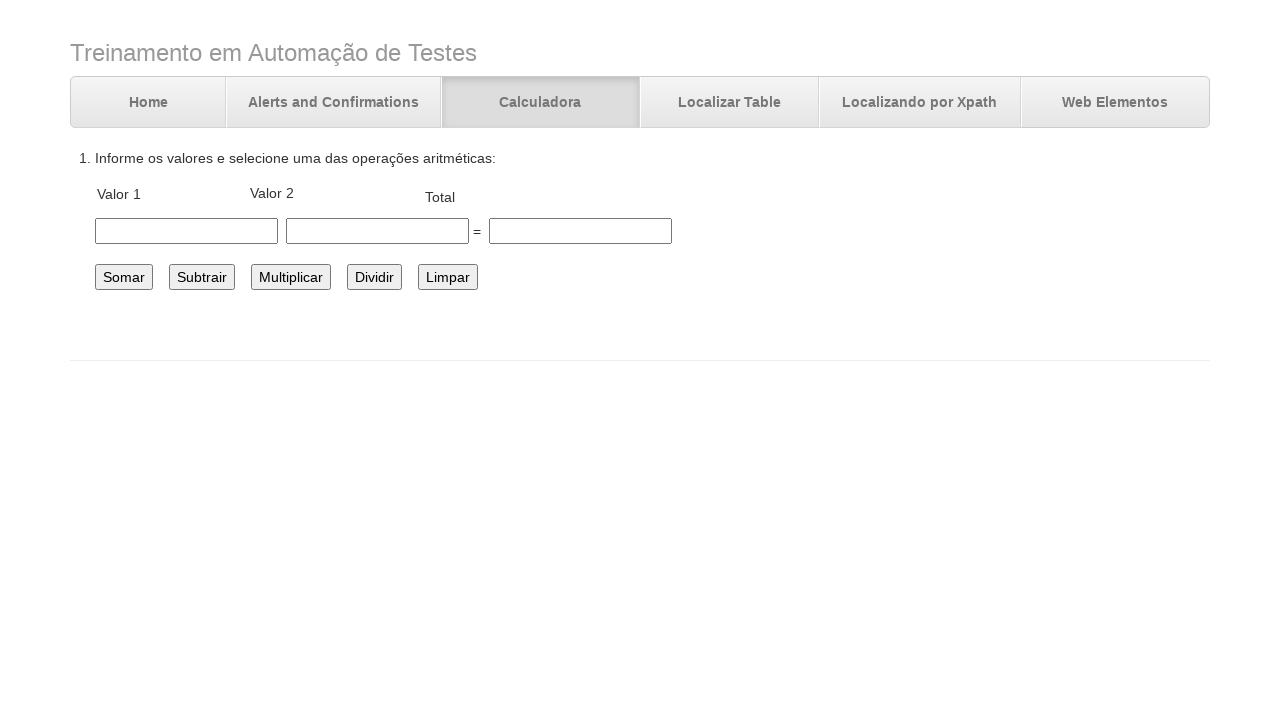

Verified we are back on Calculadora page with title 'Desafio Automação Cálculos'
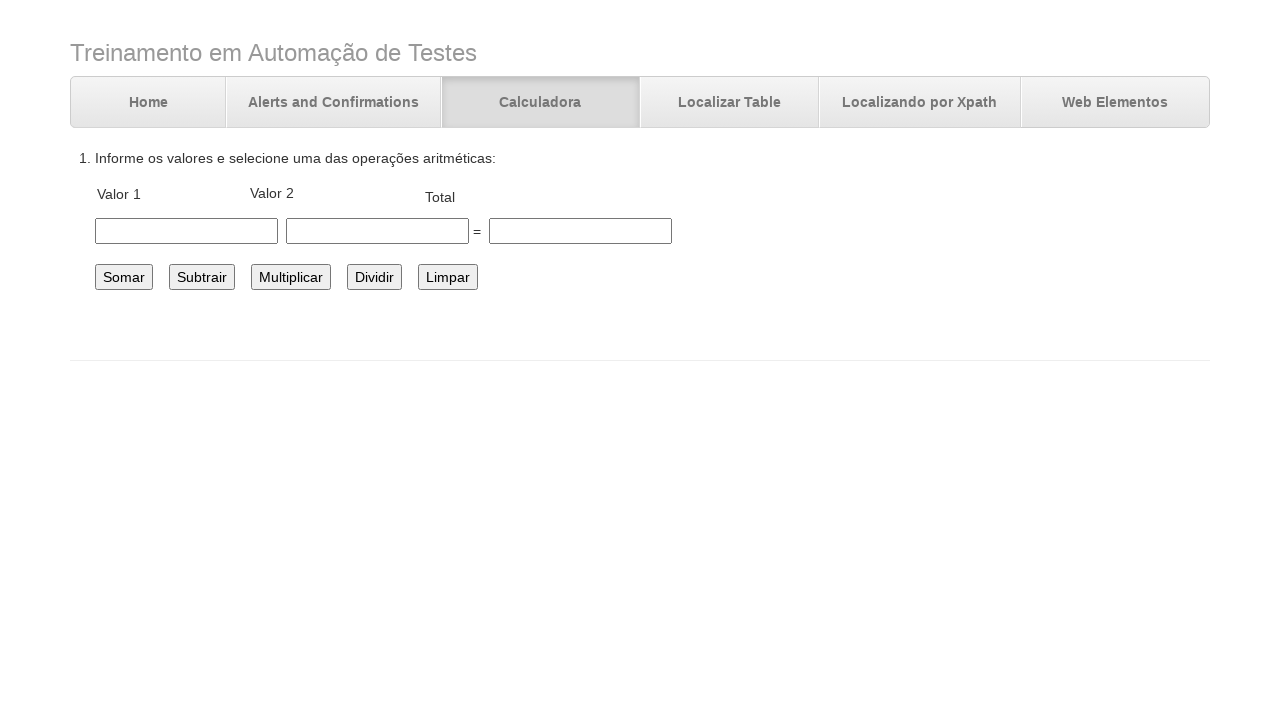

Navigated back to initial page
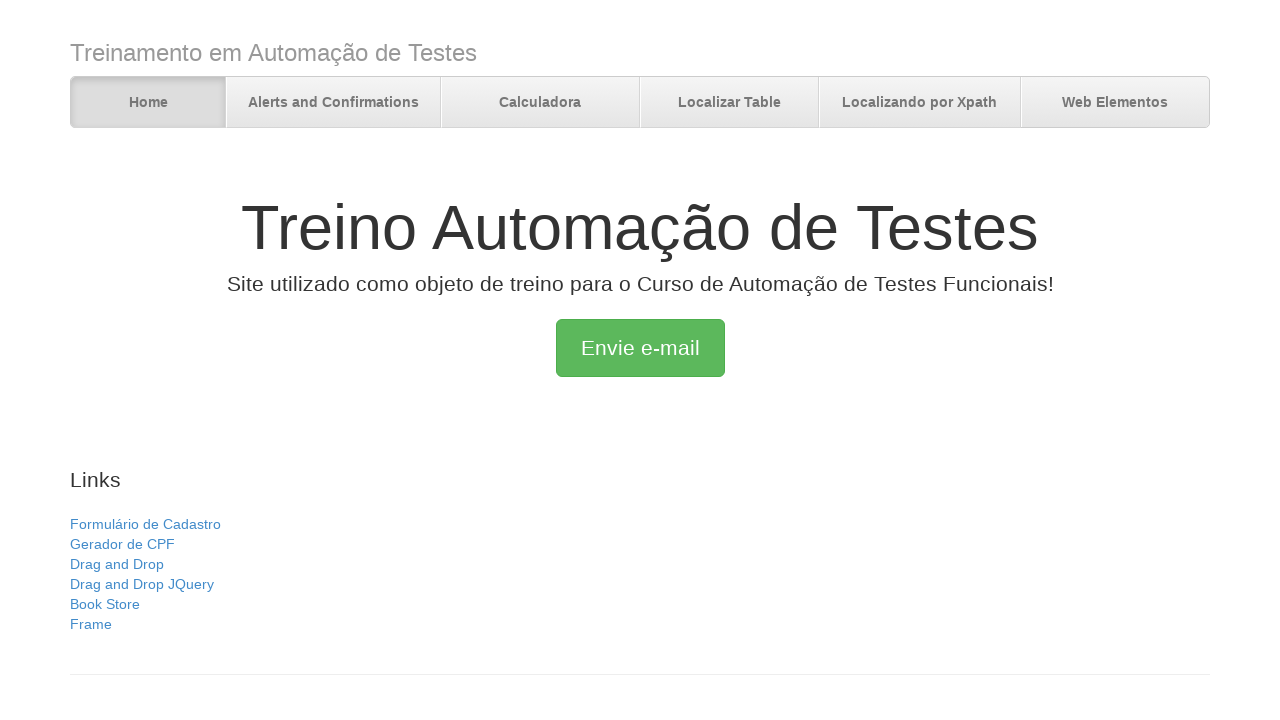

Waited for initial page to load after back navigation (domcontentloaded)
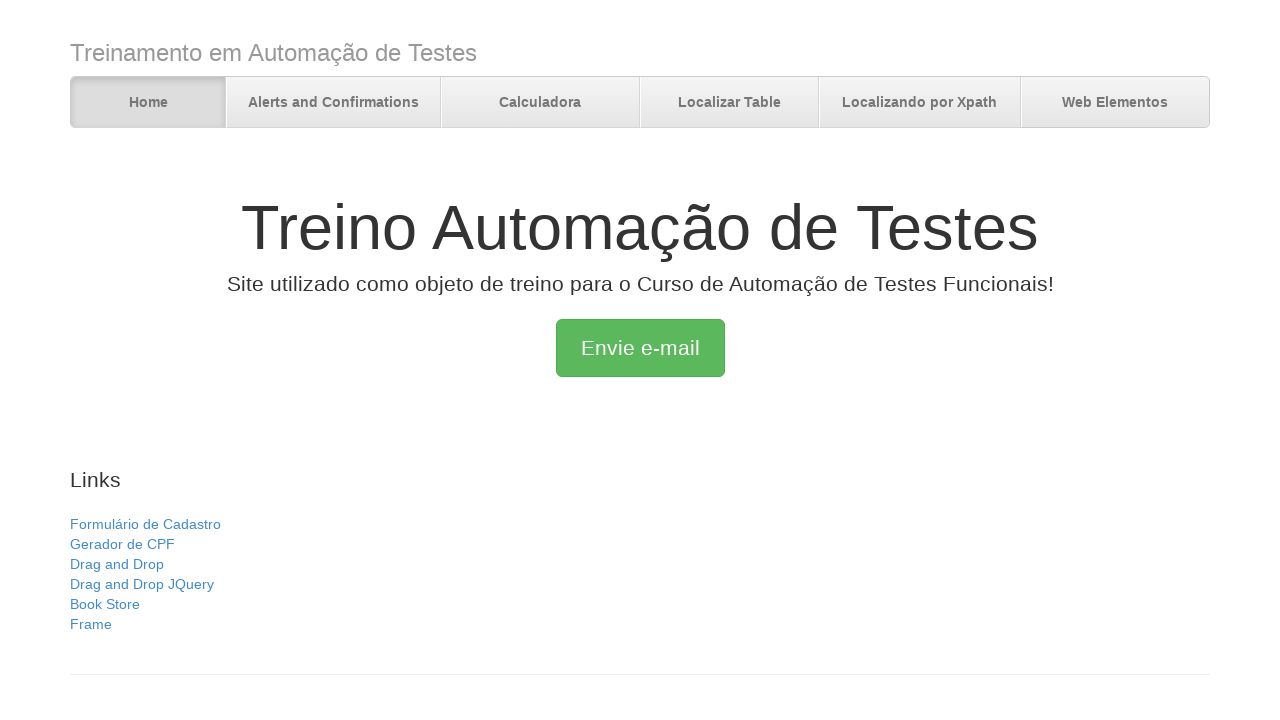

Verified we are back on initial page with title 'Treino Automação de Testes'
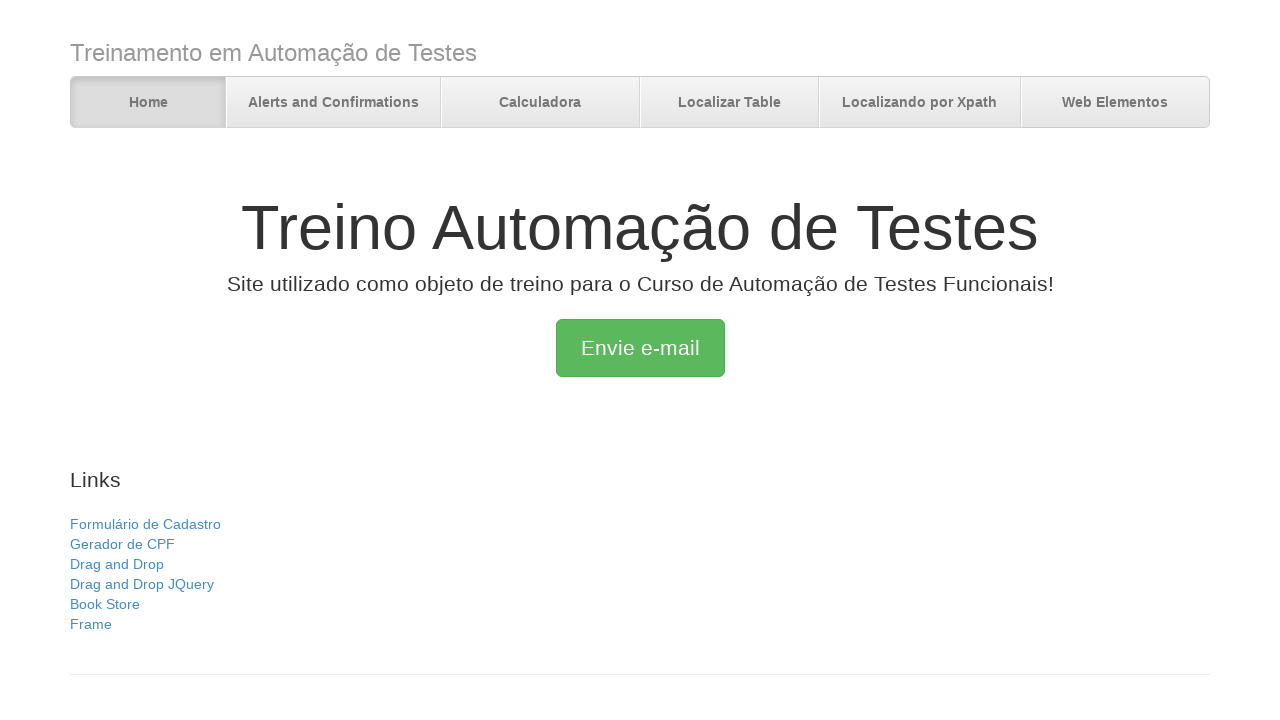

Navigated forward to Calculadora page
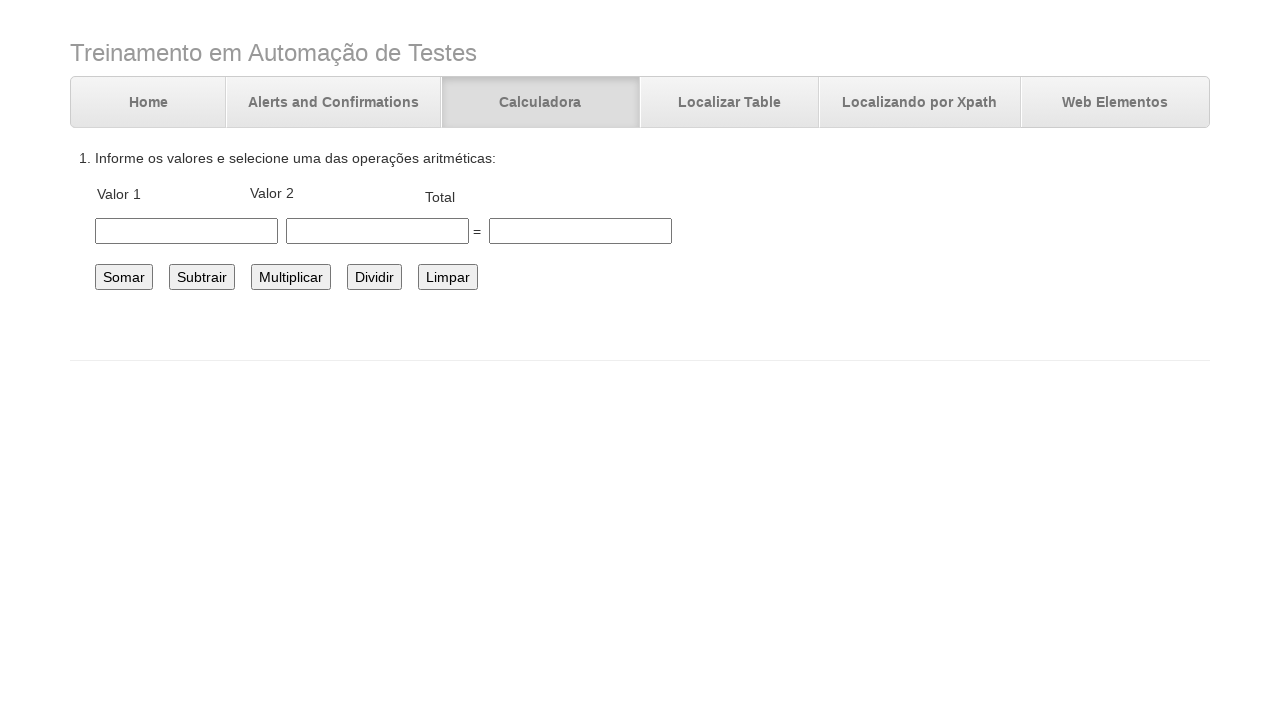

Waited for Calculadora page to load after forward navigation (domcontentloaded)
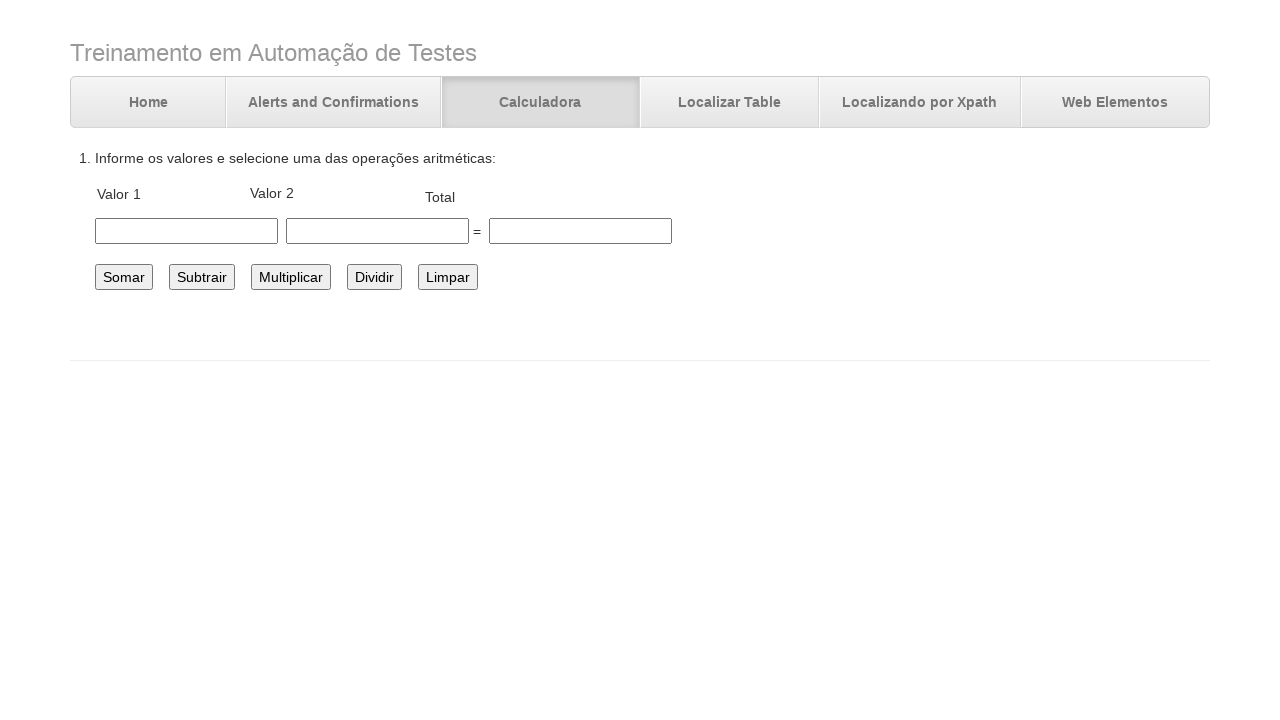

Verified we are on Calculadora page with title 'Desafio Automação Cálculos'
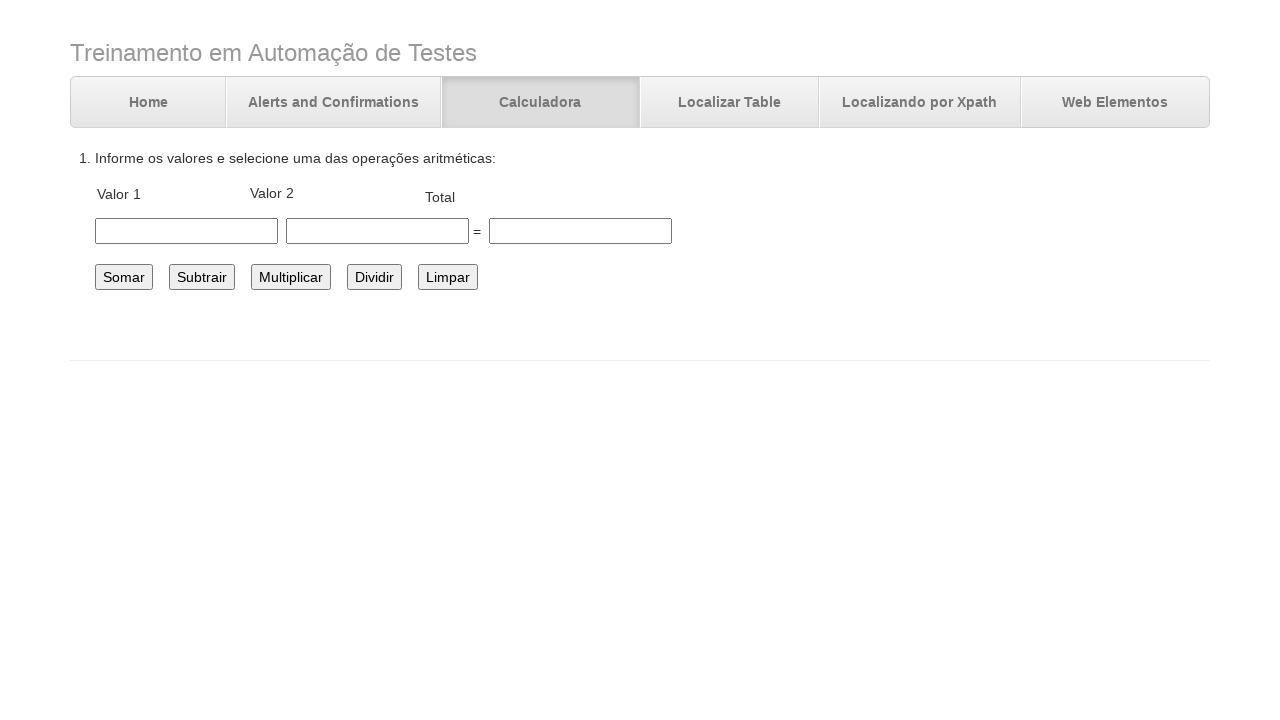

Navigated forward to Tables page
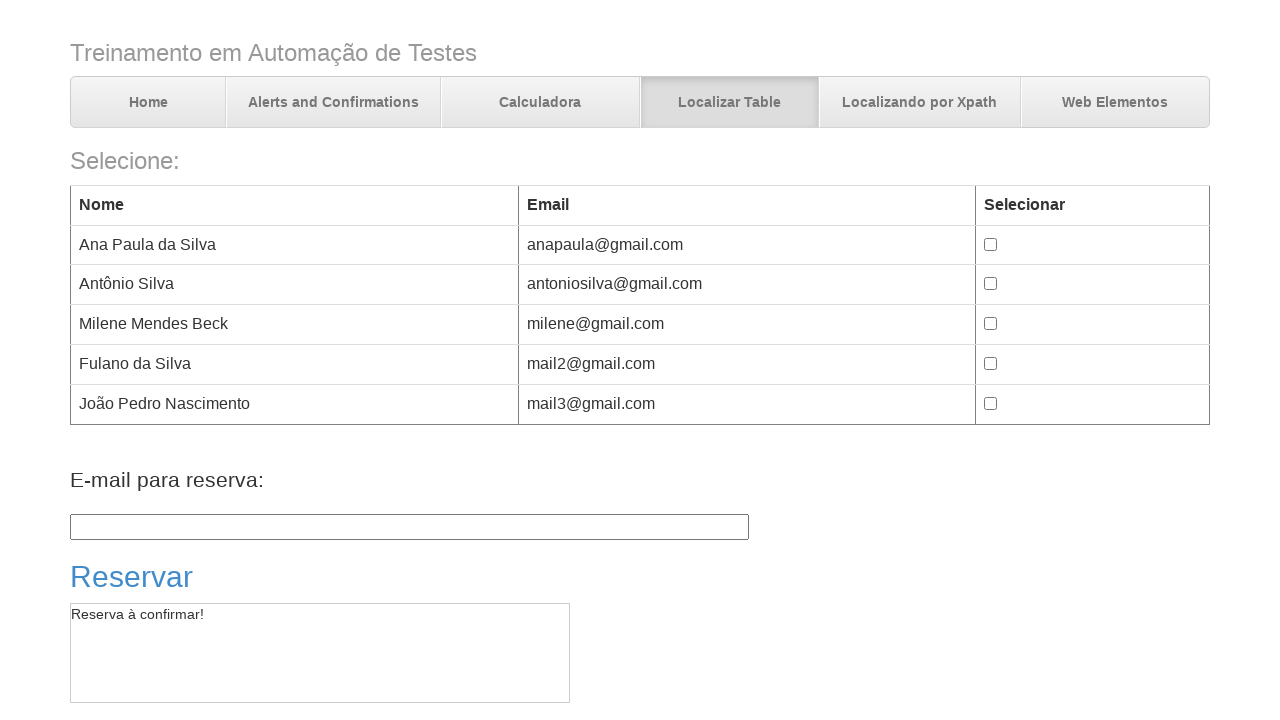

Waited for Tables page to load after forward navigation (domcontentloaded)
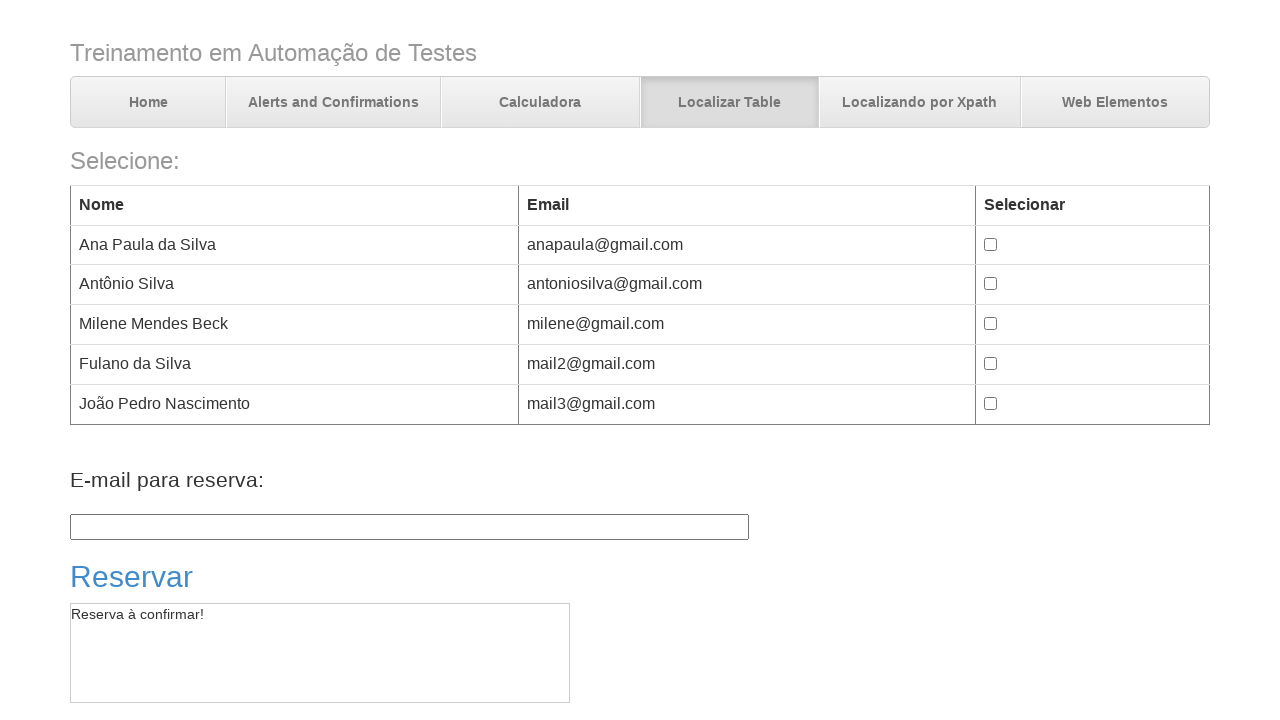

Verified we are on Tables page with title 'Trabalhando com tables'
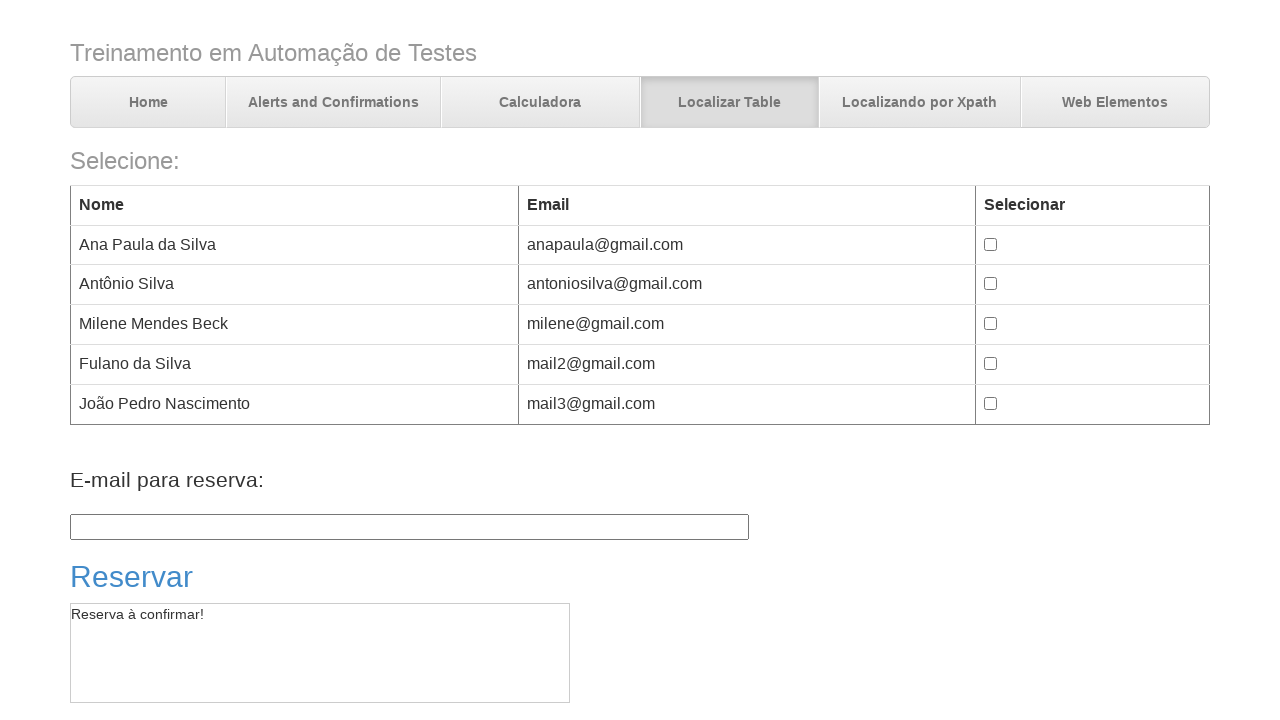

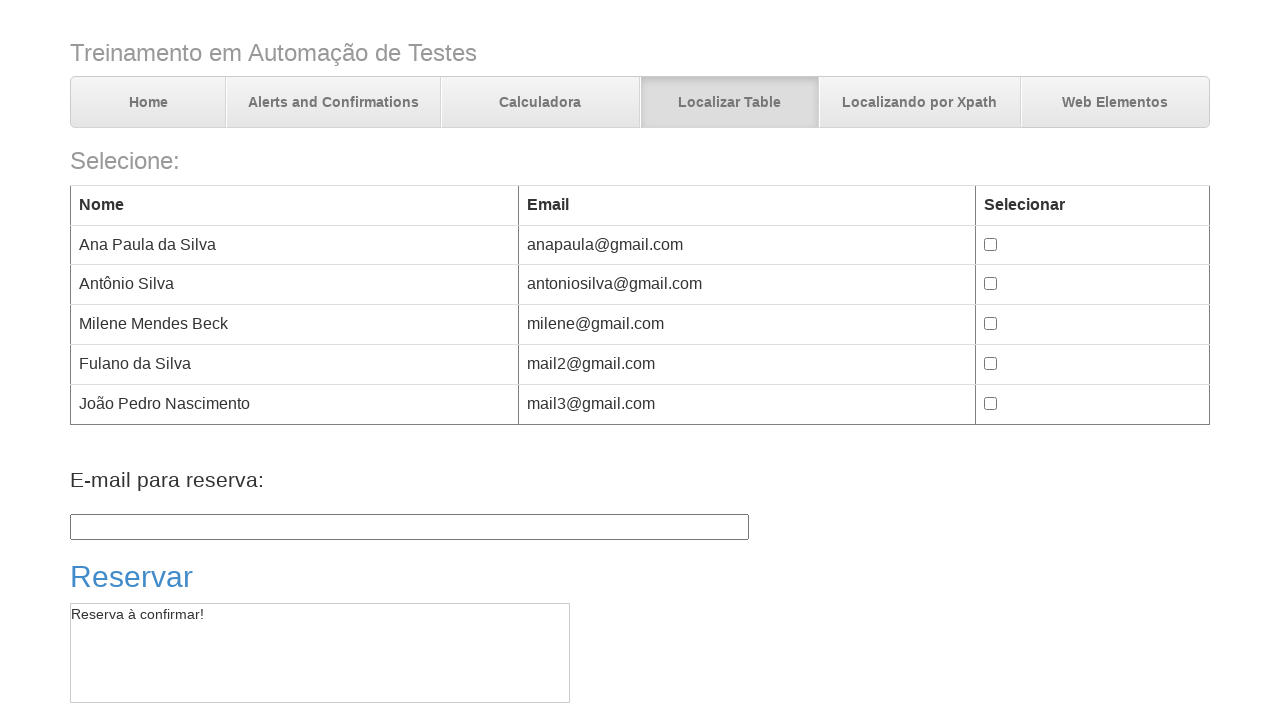